Navigates to W3Schools SQL tutorial page and clicks on the "Try it Yourself" link to open the interactive SQL editor

Starting URL: https://www.w3schools.com/sql/

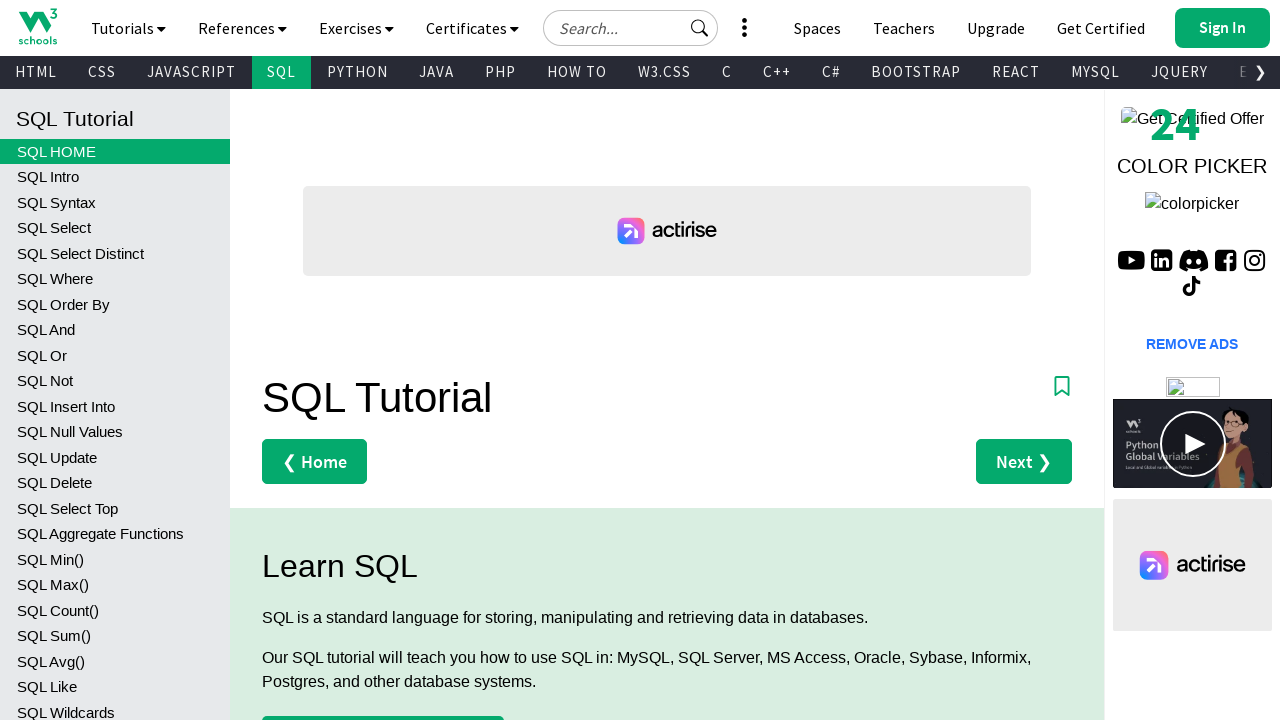

W3Schools SQL tutorial page loaded (DOM content ready)
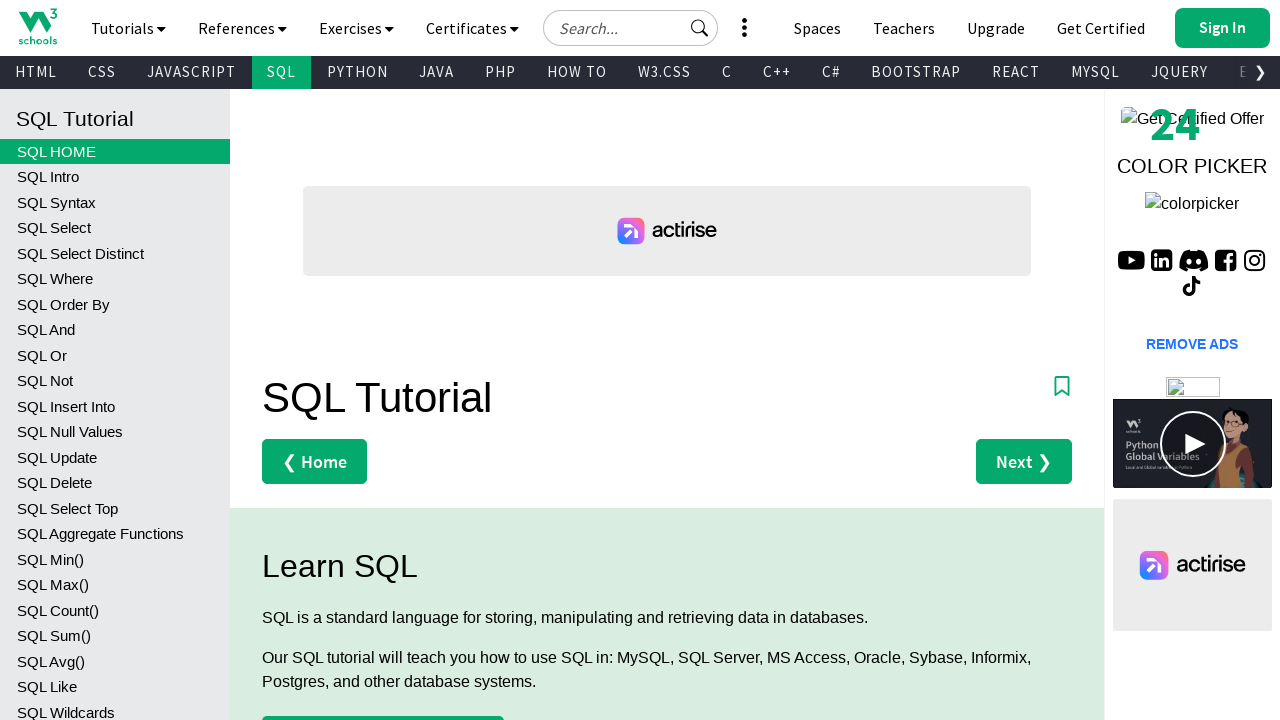

Clicked on 'Try it Yourself' link to open interactive SQL editor at (334, 361) on a[href='trysql.asp?filename=trysql_select_all']
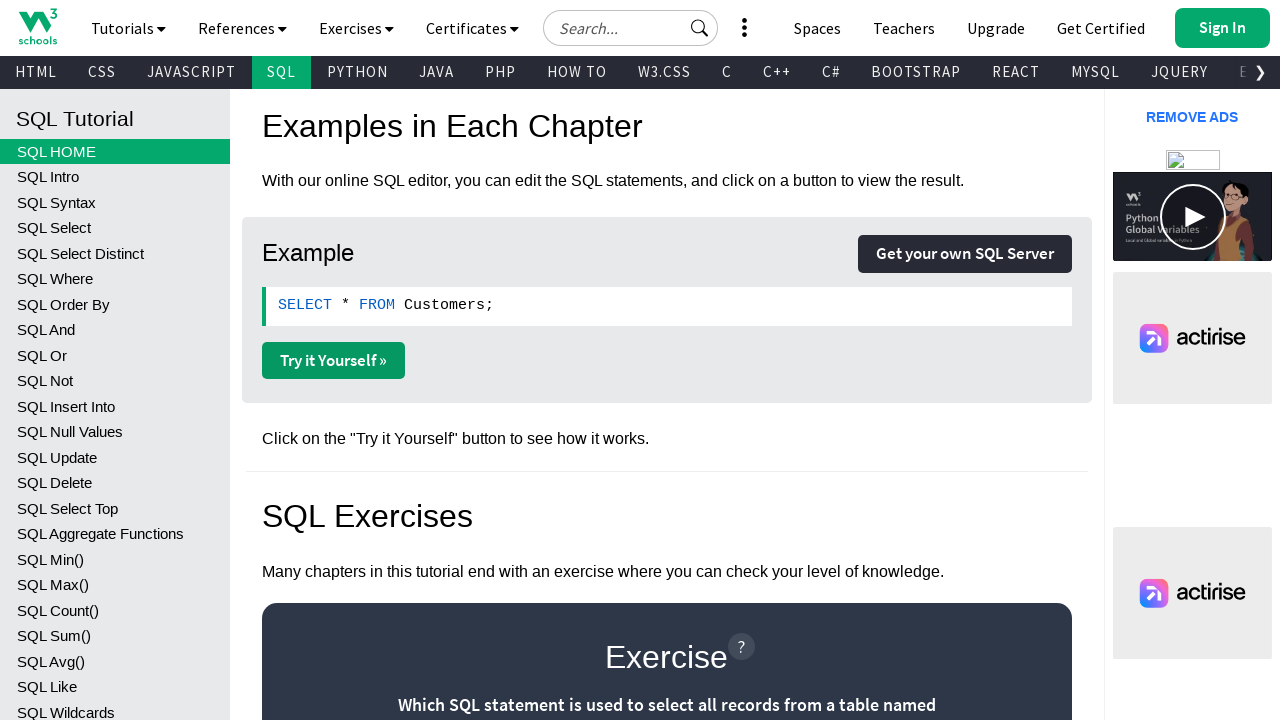

Interactive SQL editor page fully loaded
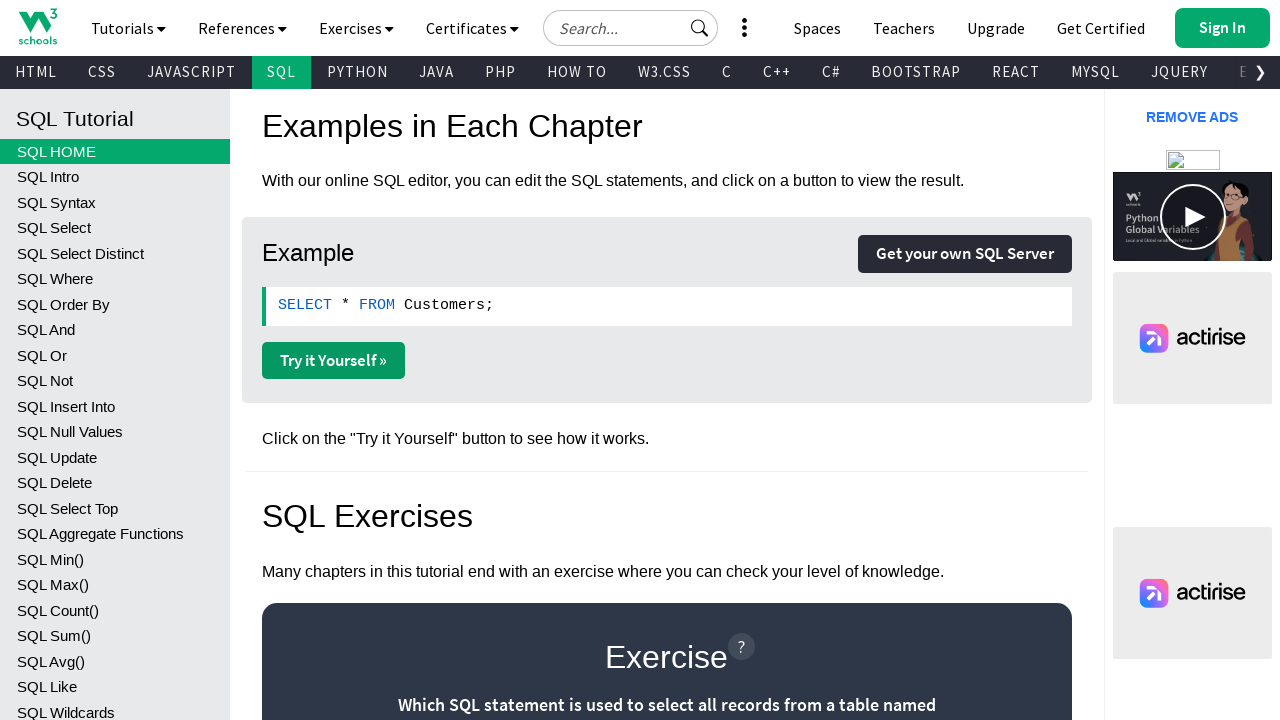

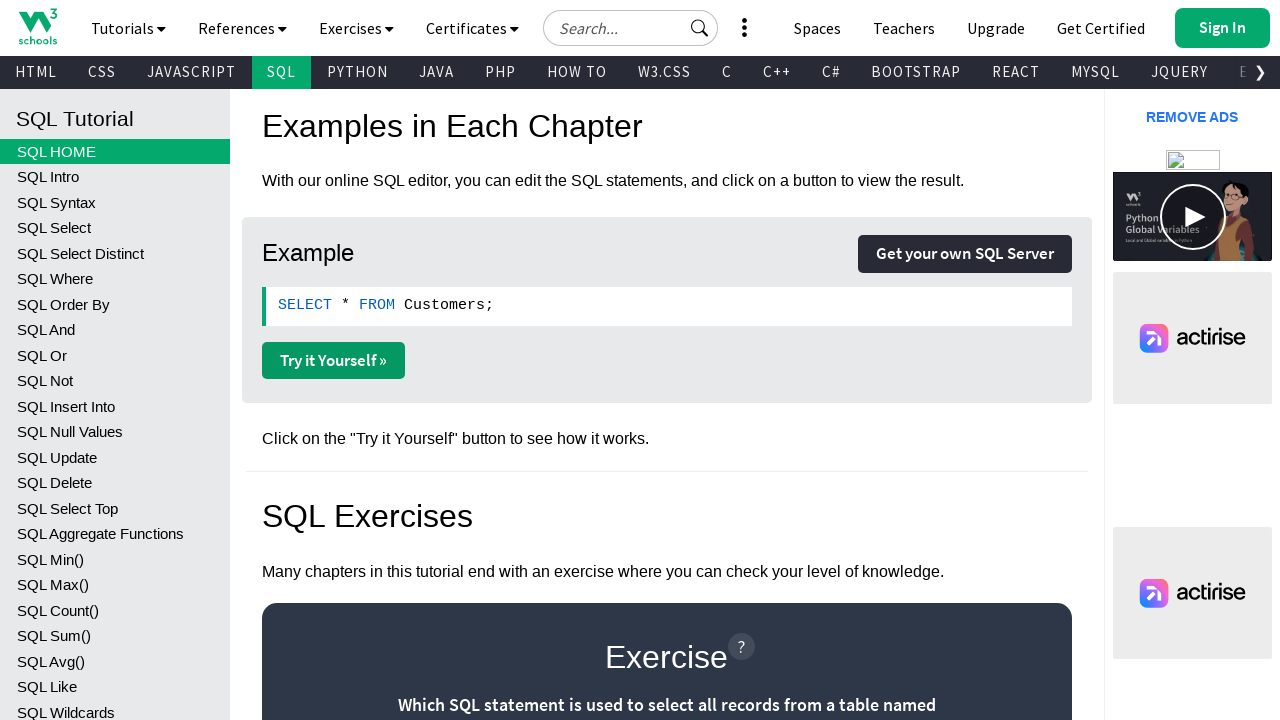